Tests that Clear completed button is hidden when no items are completed

Starting URL: https://demo.playwright.dev/todomvc

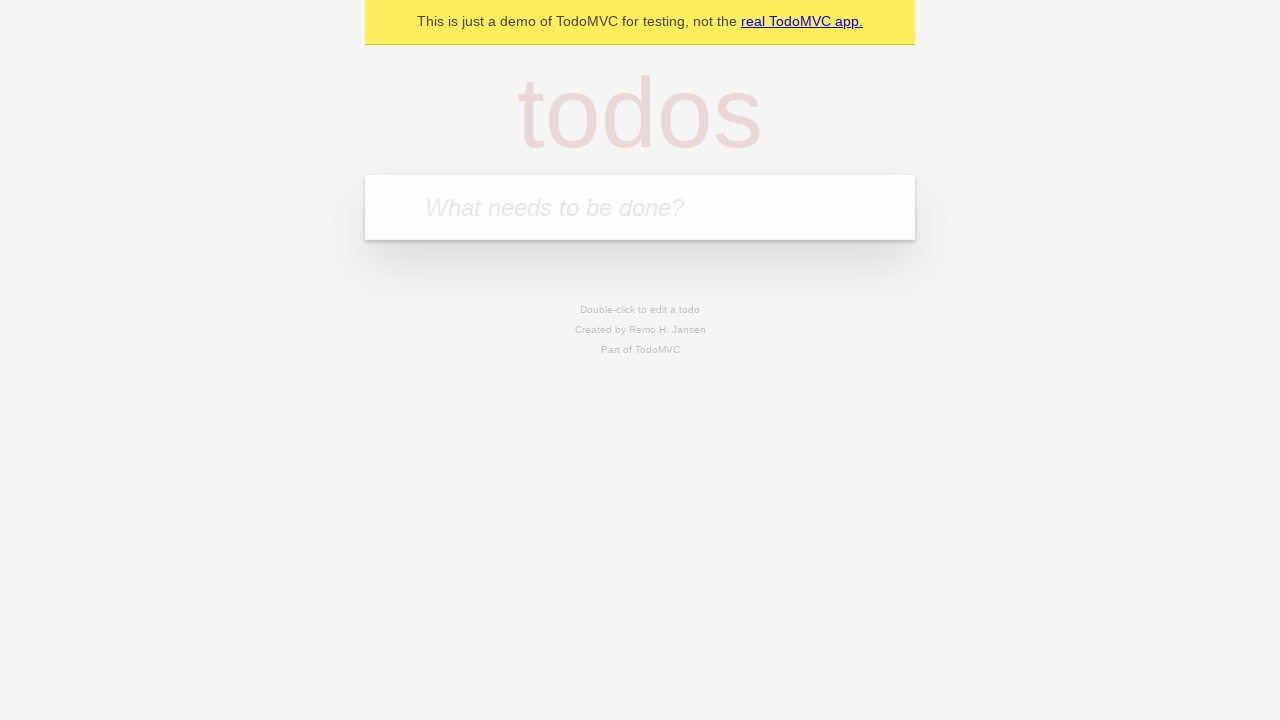

Filled new todo input with 'buy some cheese' on .new-todo
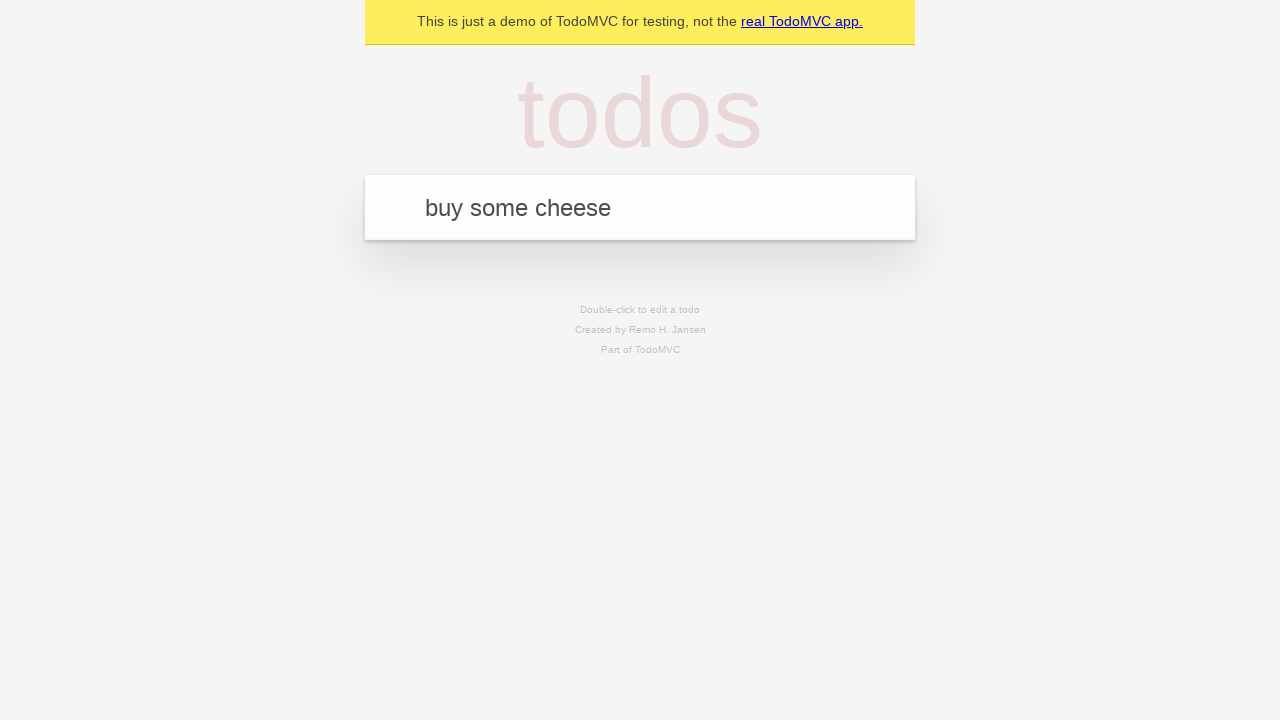

Pressed Enter to add first todo item on .new-todo
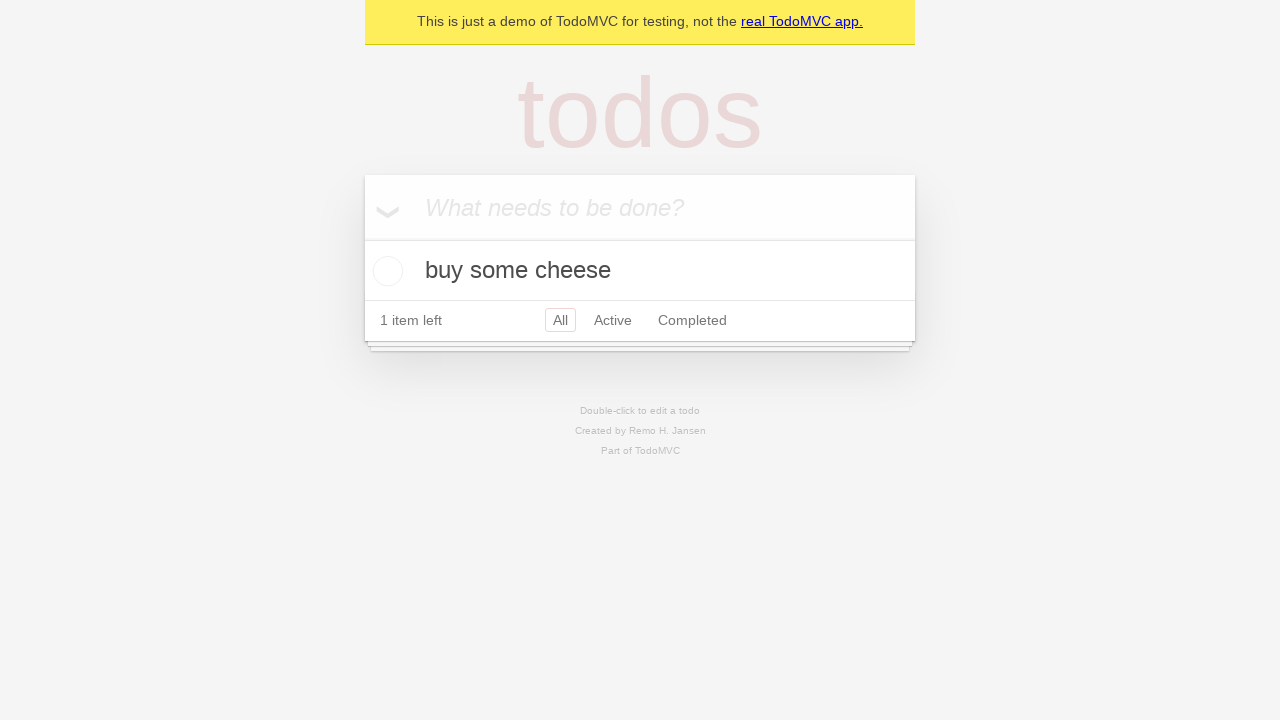

Filled new todo input with 'feed the cat' on .new-todo
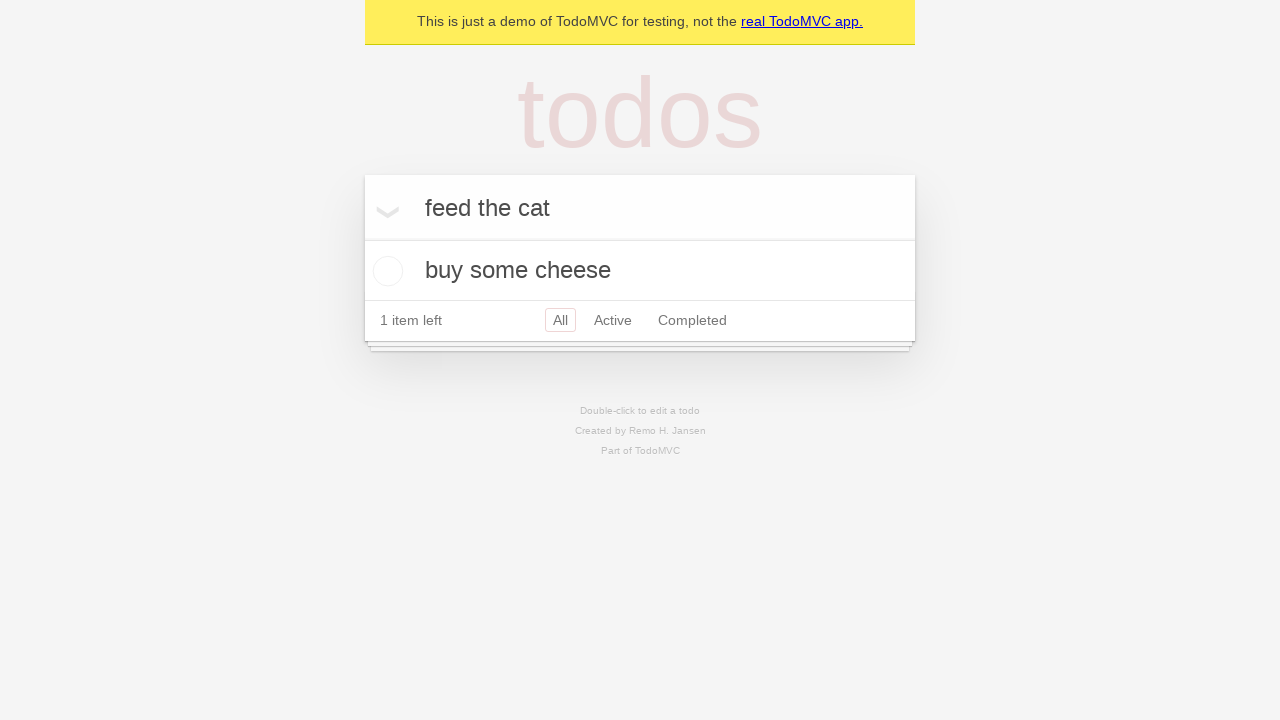

Pressed Enter to add second todo item on .new-todo
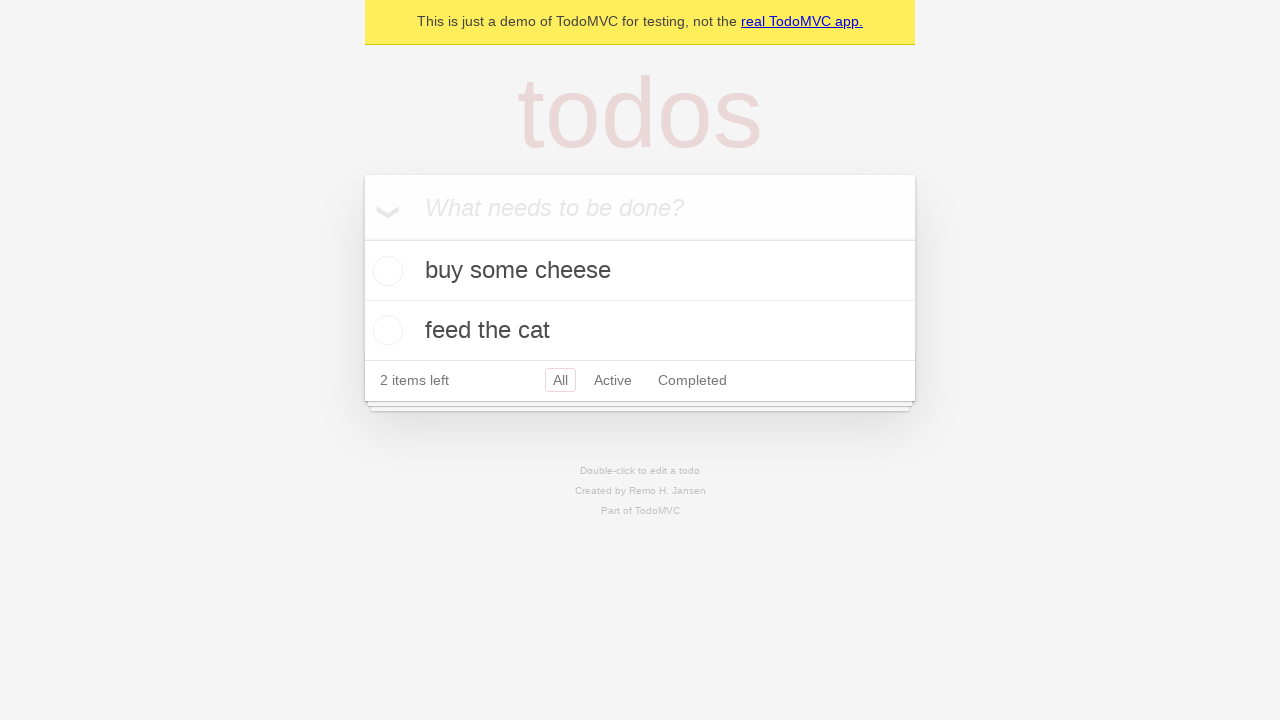

Filled new todo input with 'book a doctors appointment' on .new-todo
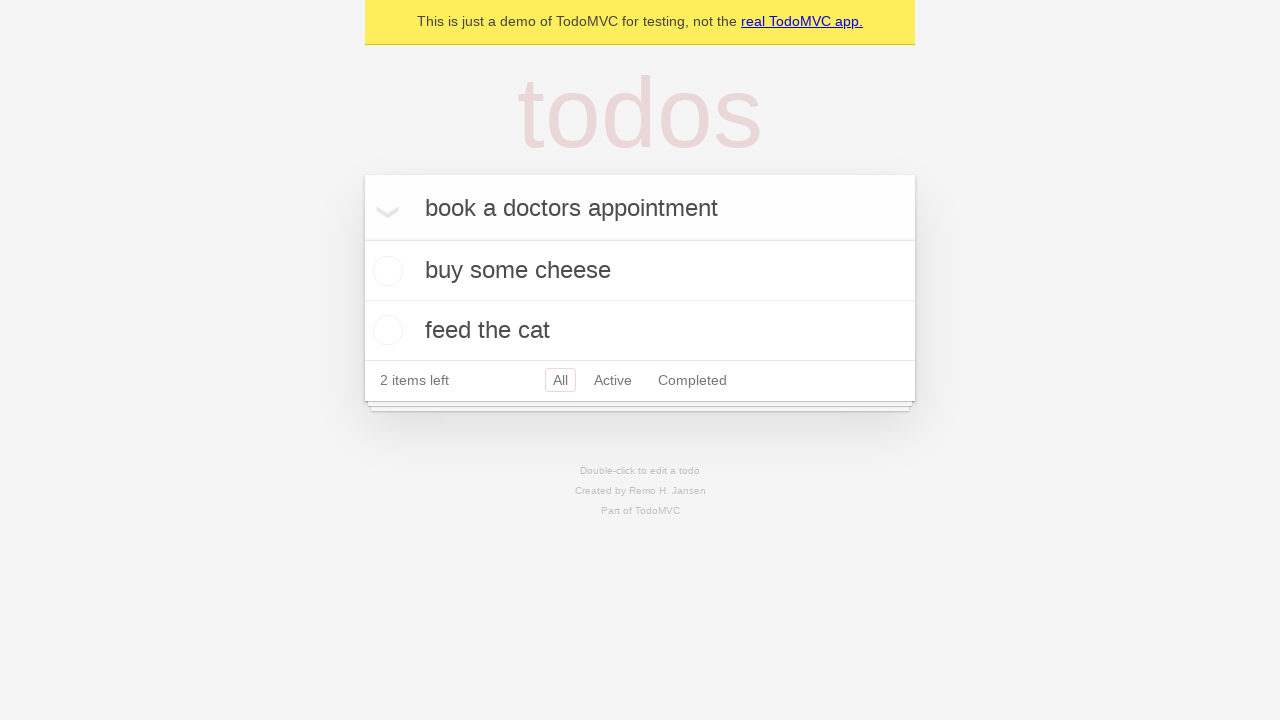

Pressed Enter to add third todo item on .new-todo
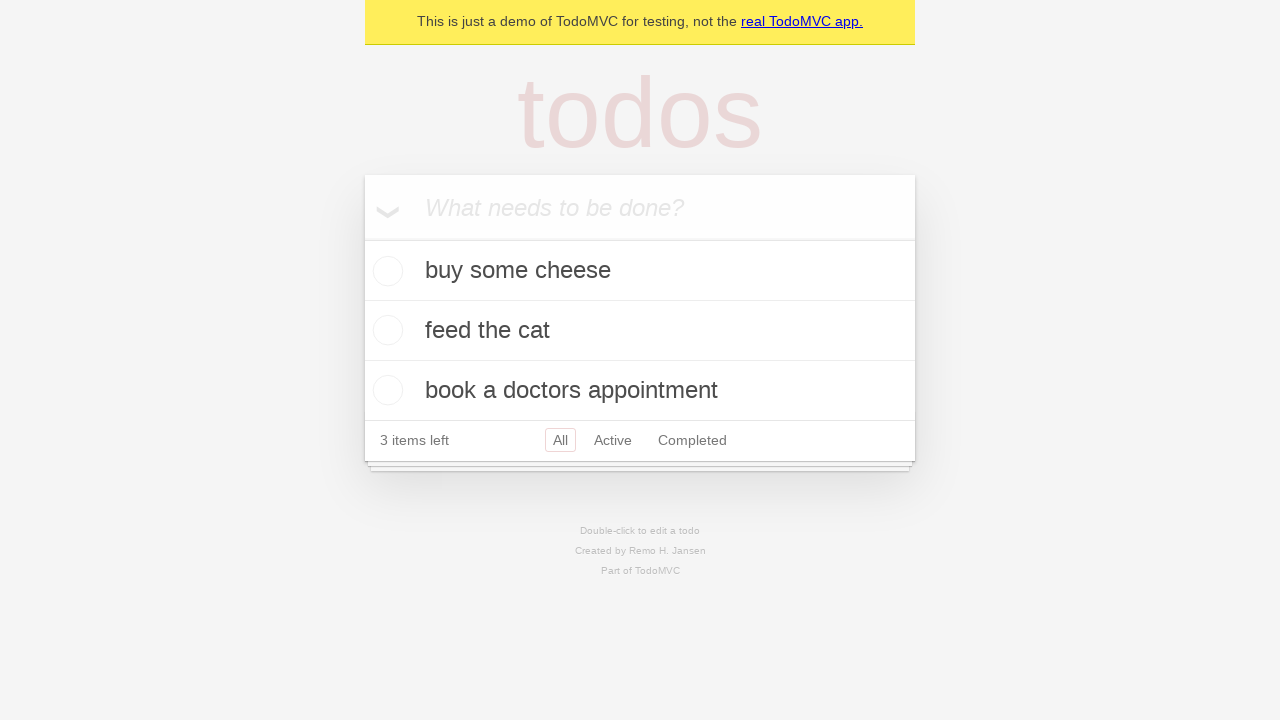

Checked the first todo item as completed at (385, 271) on .todo-list li .toggle >> nth=0
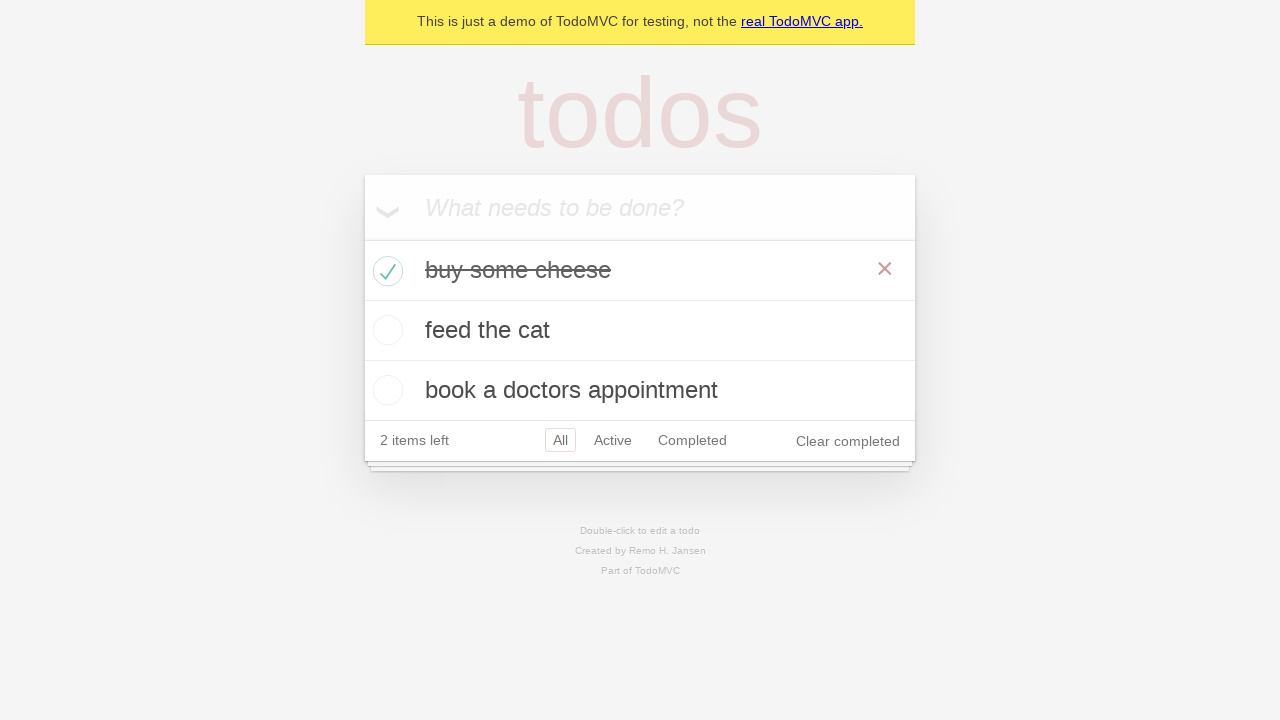

Clicked Clear completed button to remove completed items at (848, 441) on .clear-completed
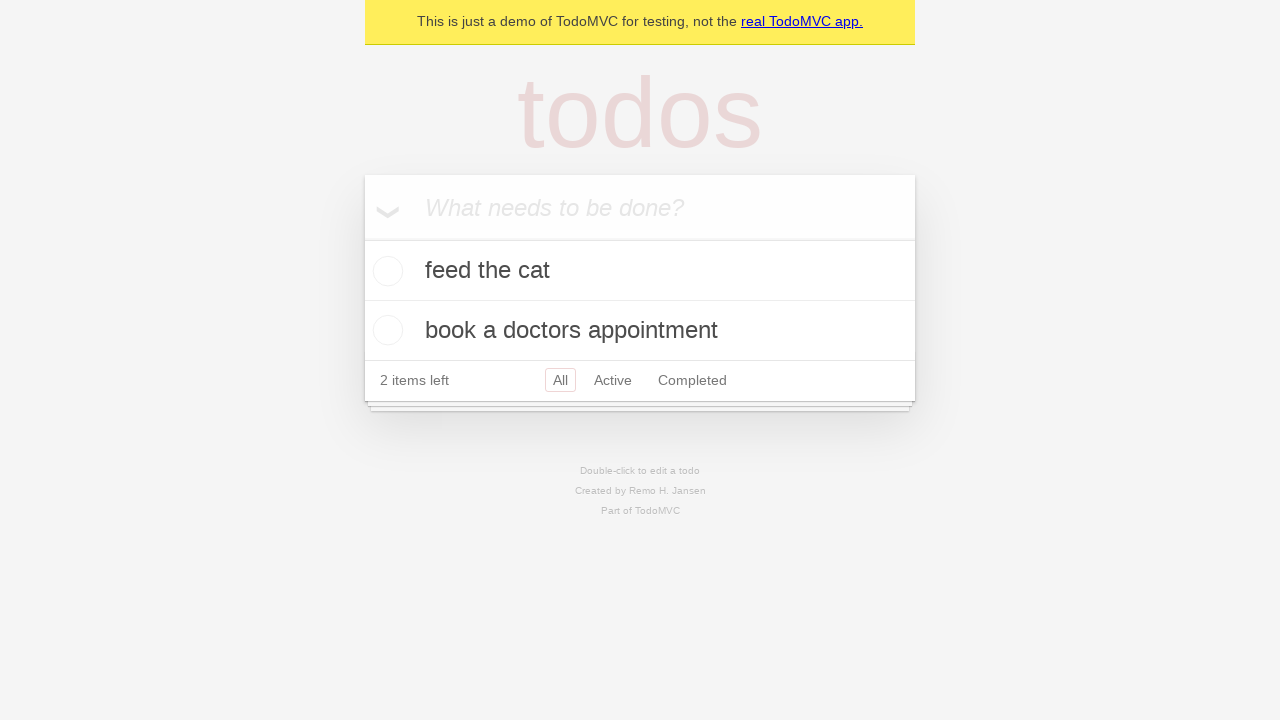

Verified Clear completed button is hidden when no items are completed
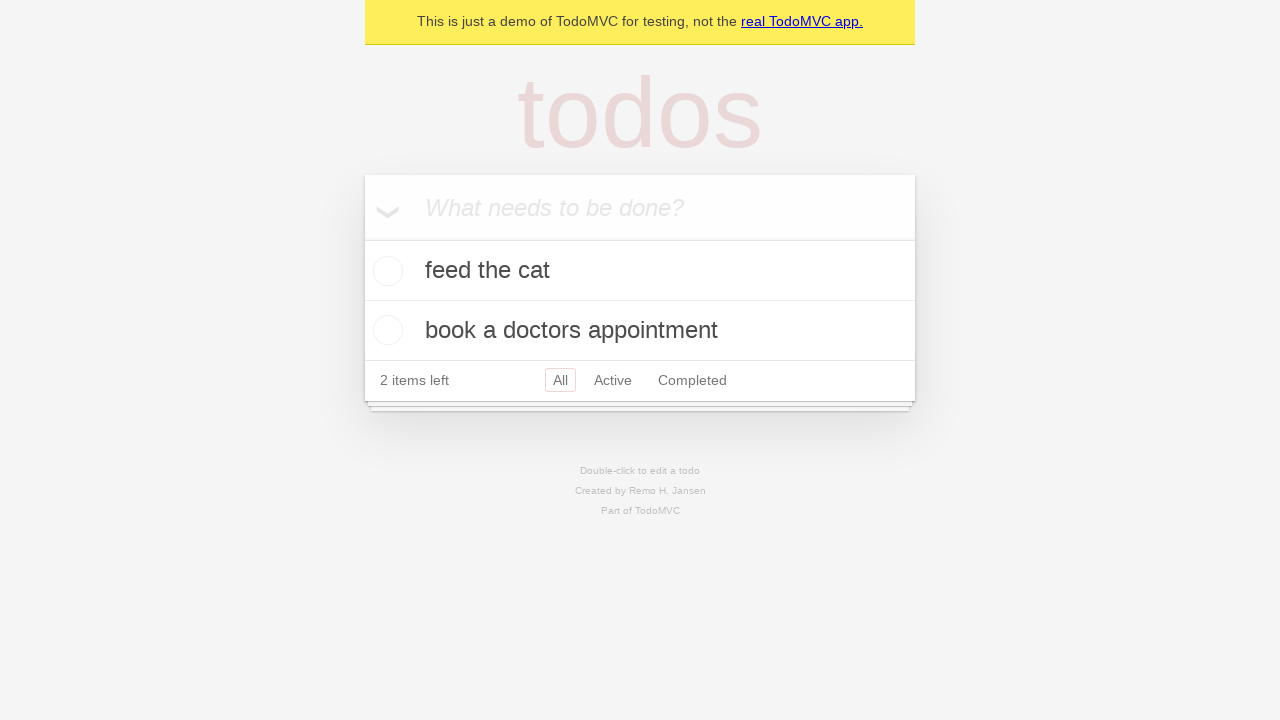

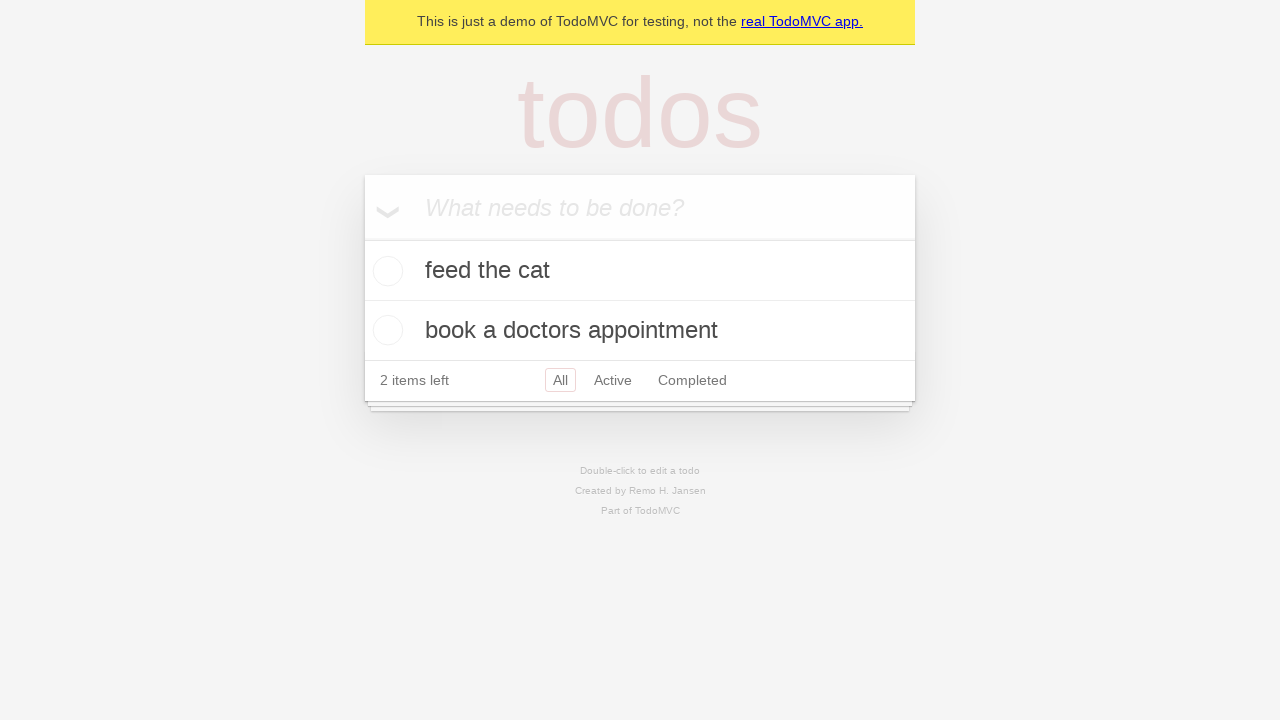